Tests navigation to Send Mail & Packages page from USPS homepage by clicking the mail-ship link

Starting URL: https://www.usps.com/

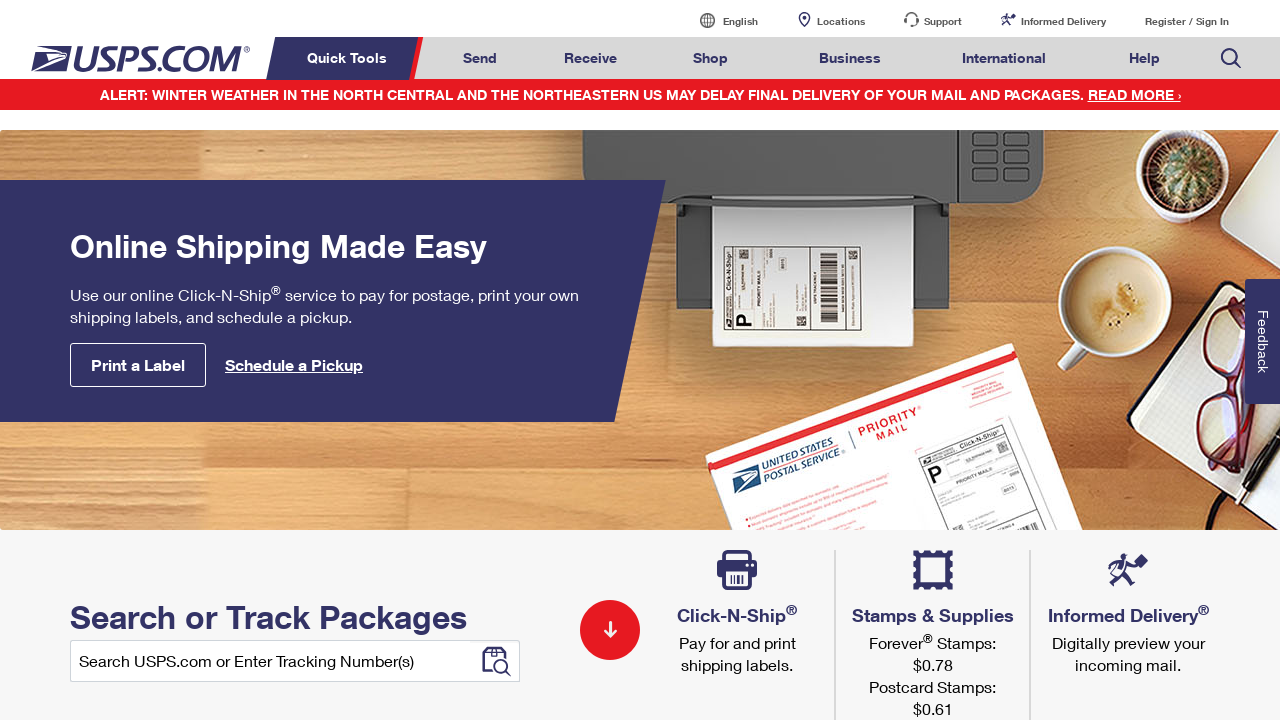

Clicked on Send Mail & Packages link (mail-ship) at (480, 58) on a#mail-ship-width
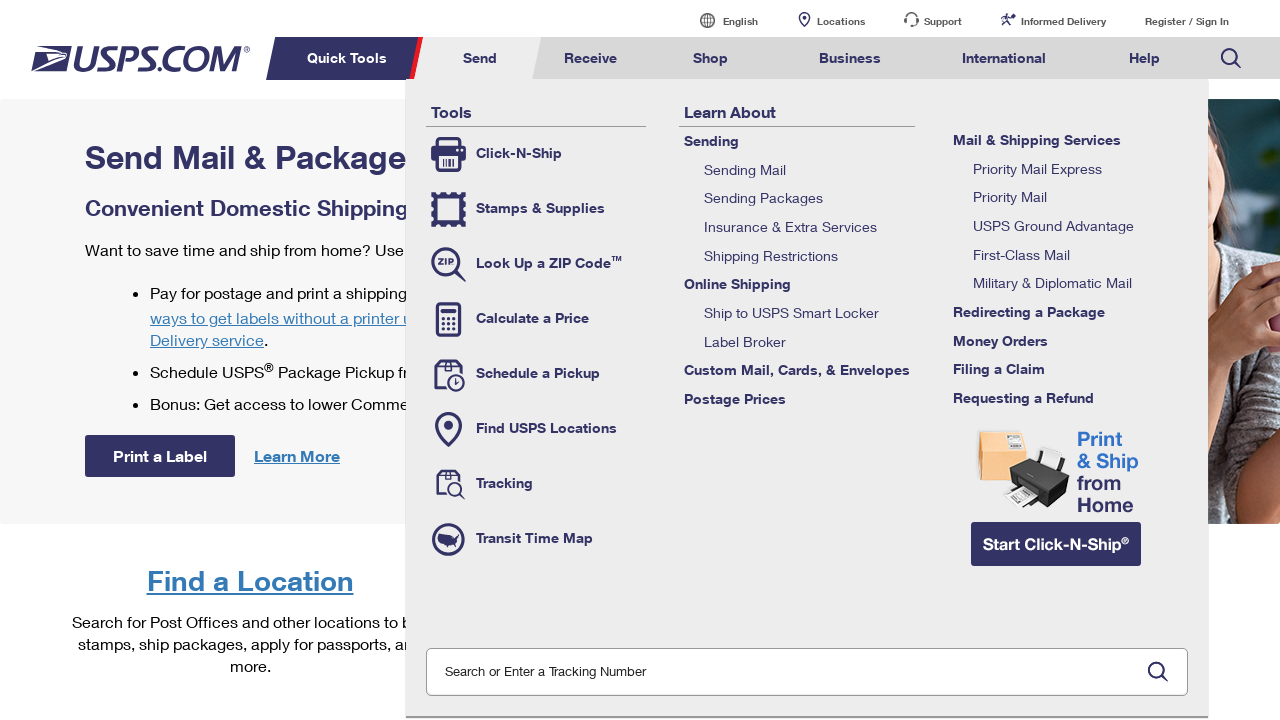

Waited for page to load (domcontentloaded)
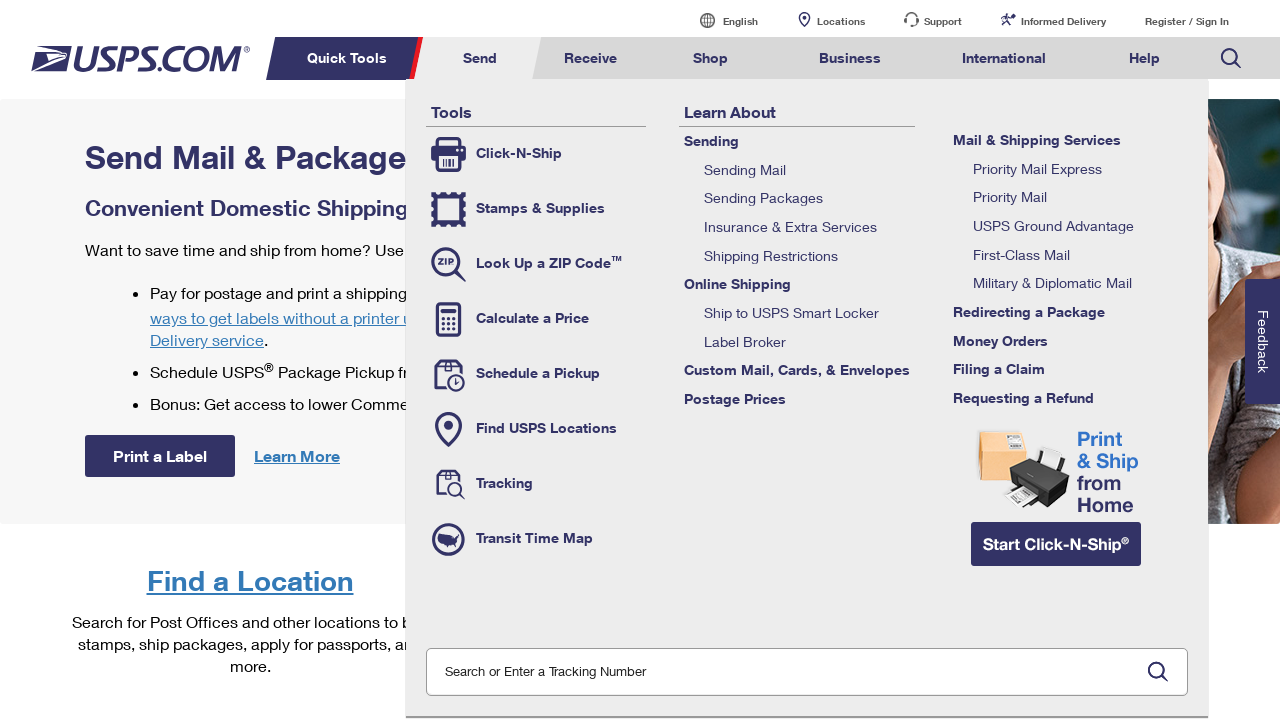

Verified page title is 'Send Mail & Packages | USPS'
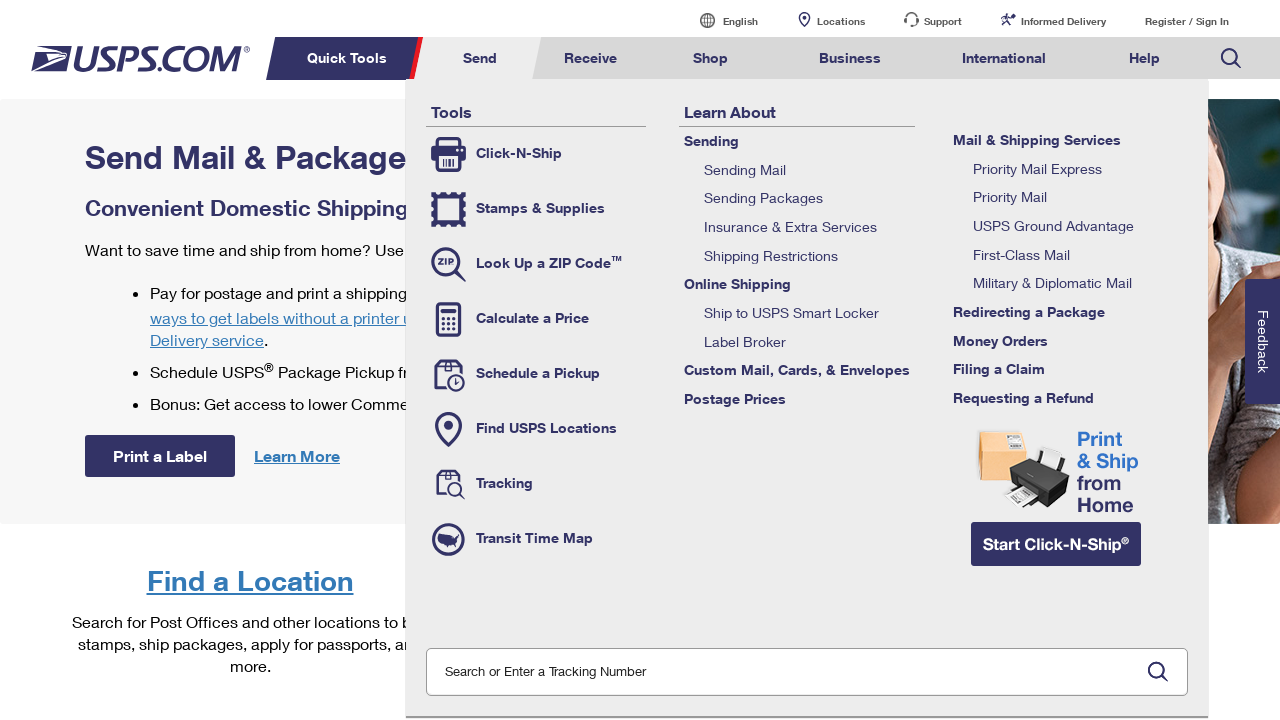

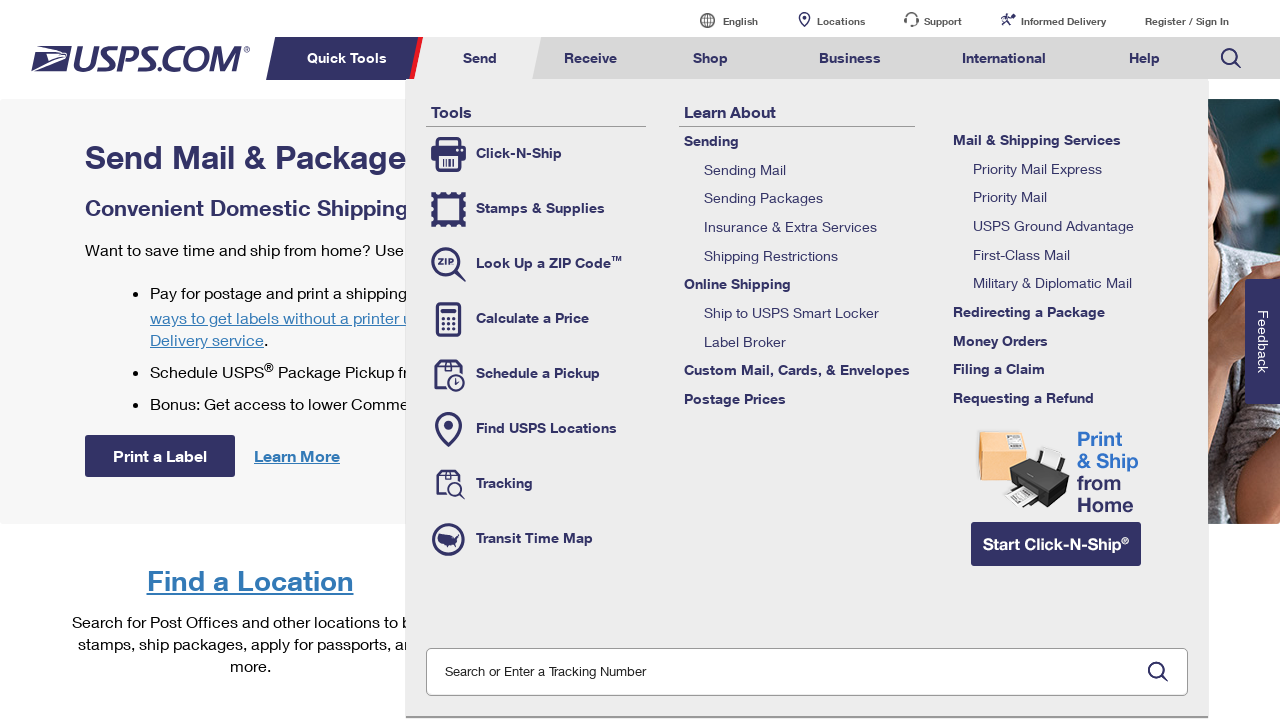